Navigates to the KSRTC bus booking website and scrolls down the page by 300 pixels using JavaScript execution

Starting URL: https://ksrtc.in/oprs-web/

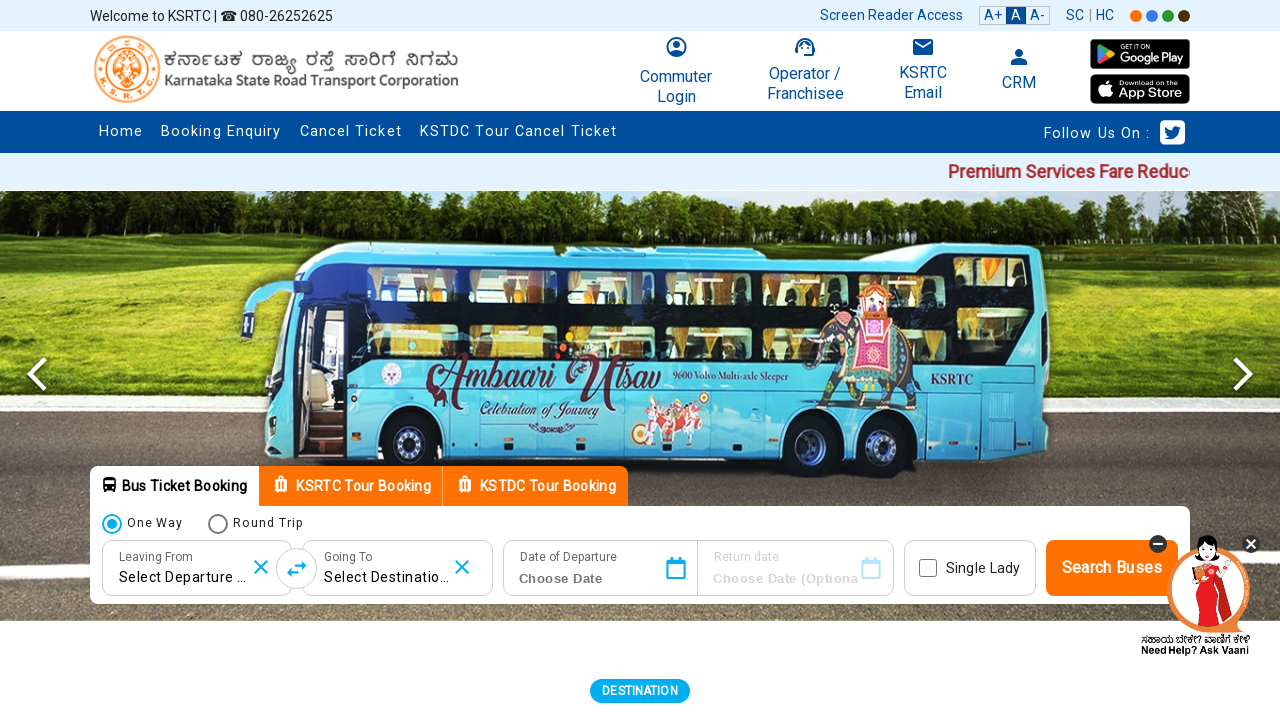

Navigated to KSRTC bus booking website
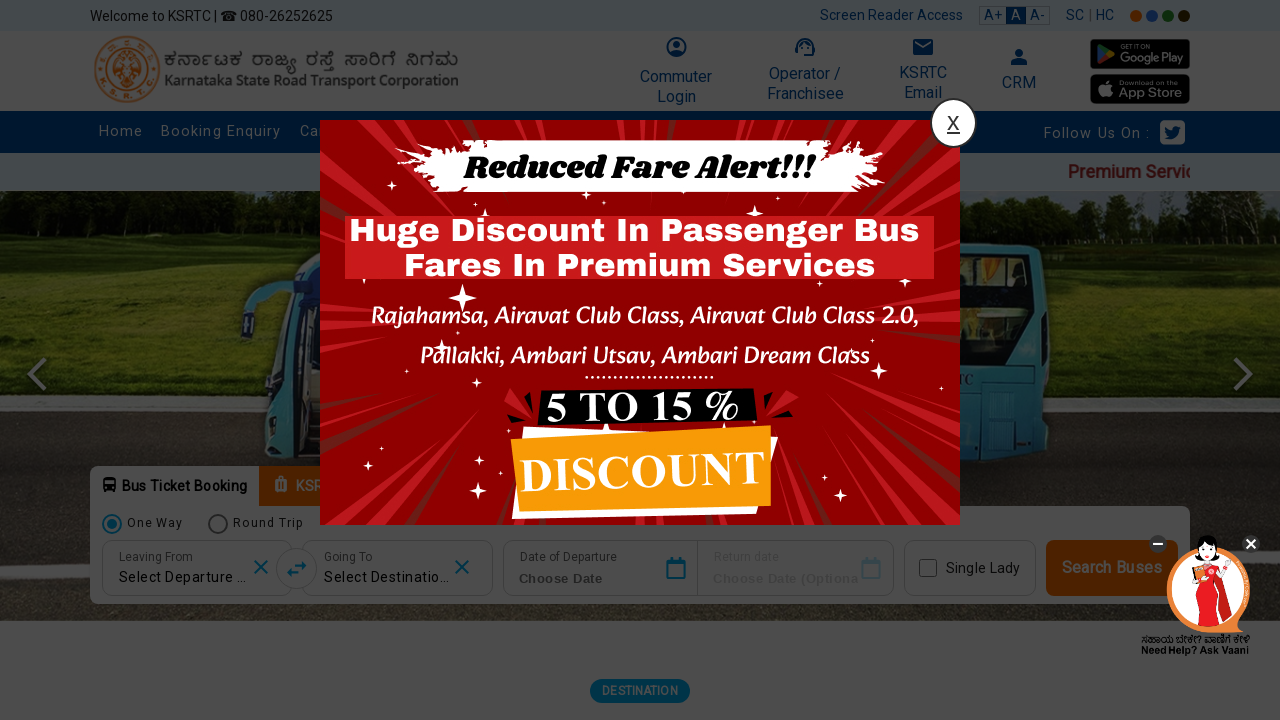

Scrolled down the page by 300 pixels using JavaScript execution
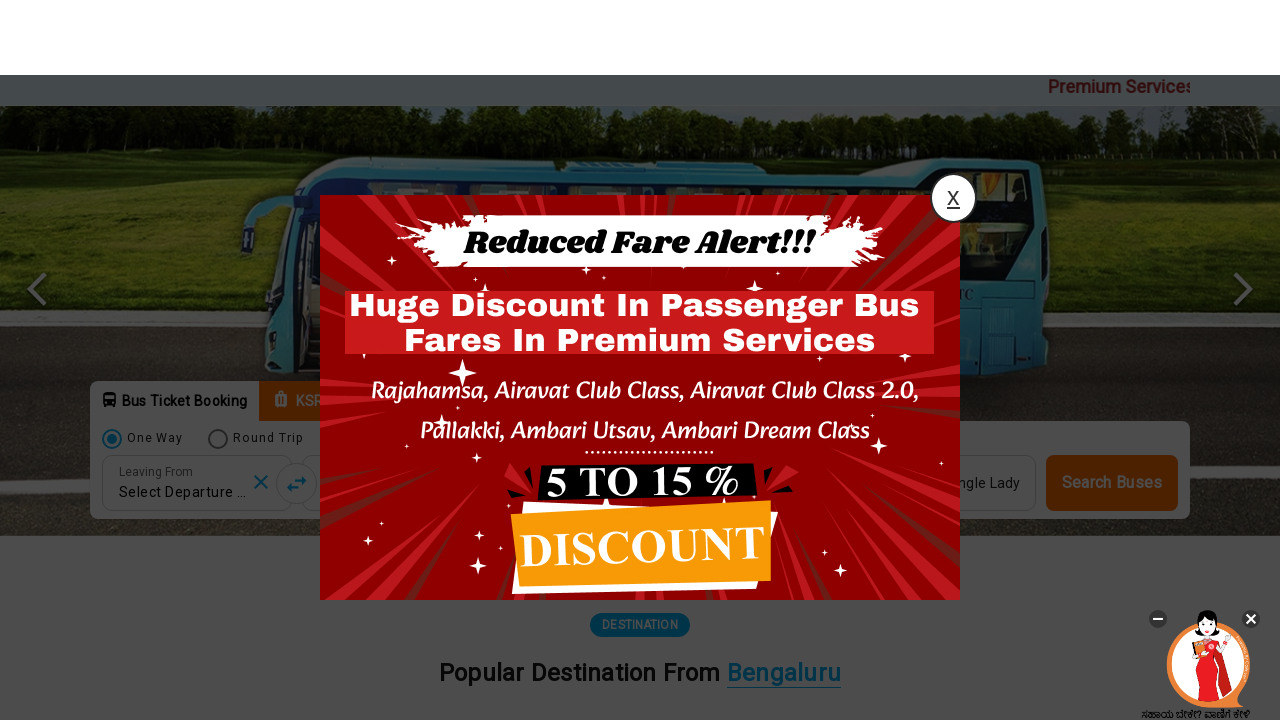

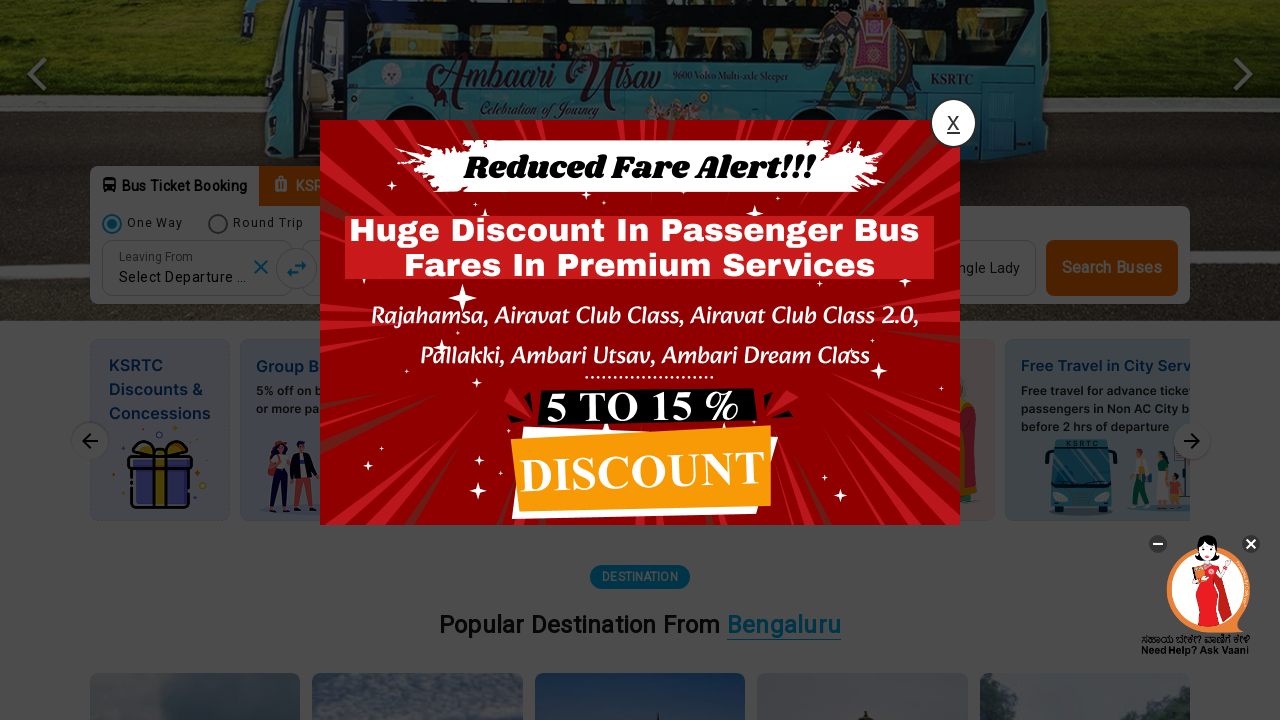